Tests various text input operations including getting values, appending text, clearing fields, and checking if fields are enabled

Starting URL: https://www.leafground.com/input.xhtml

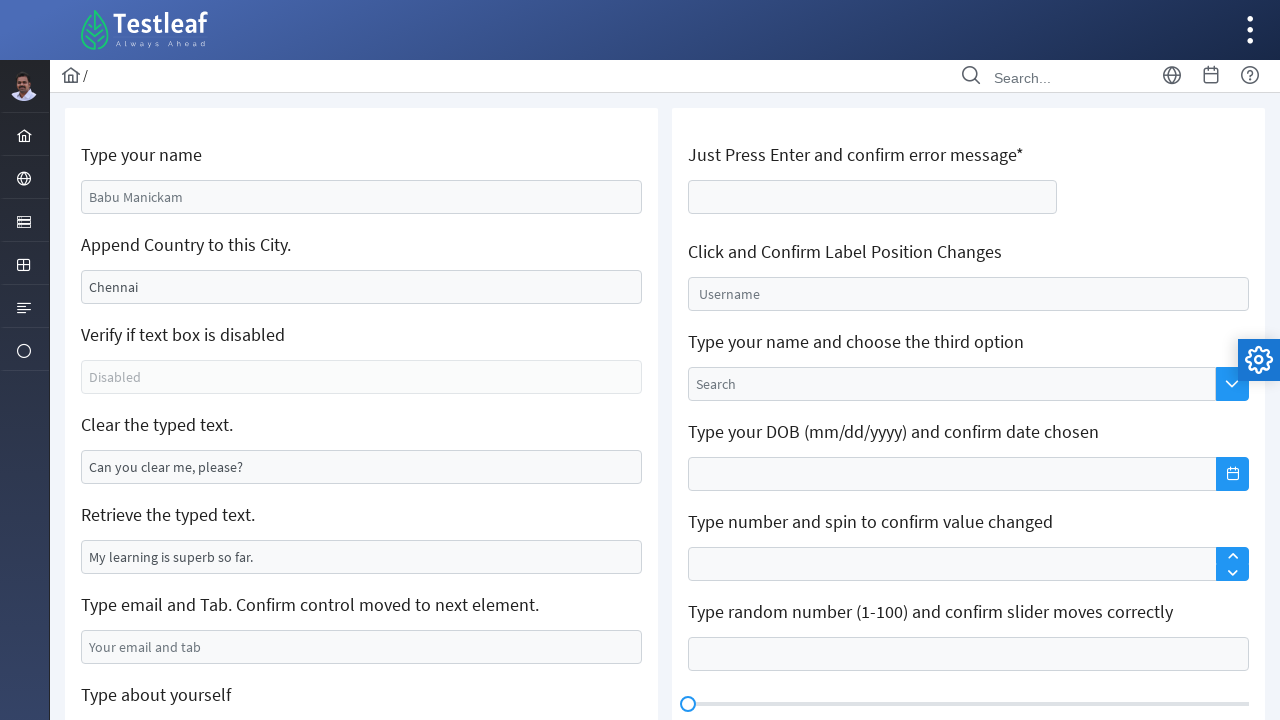

Retrieved value from first text box
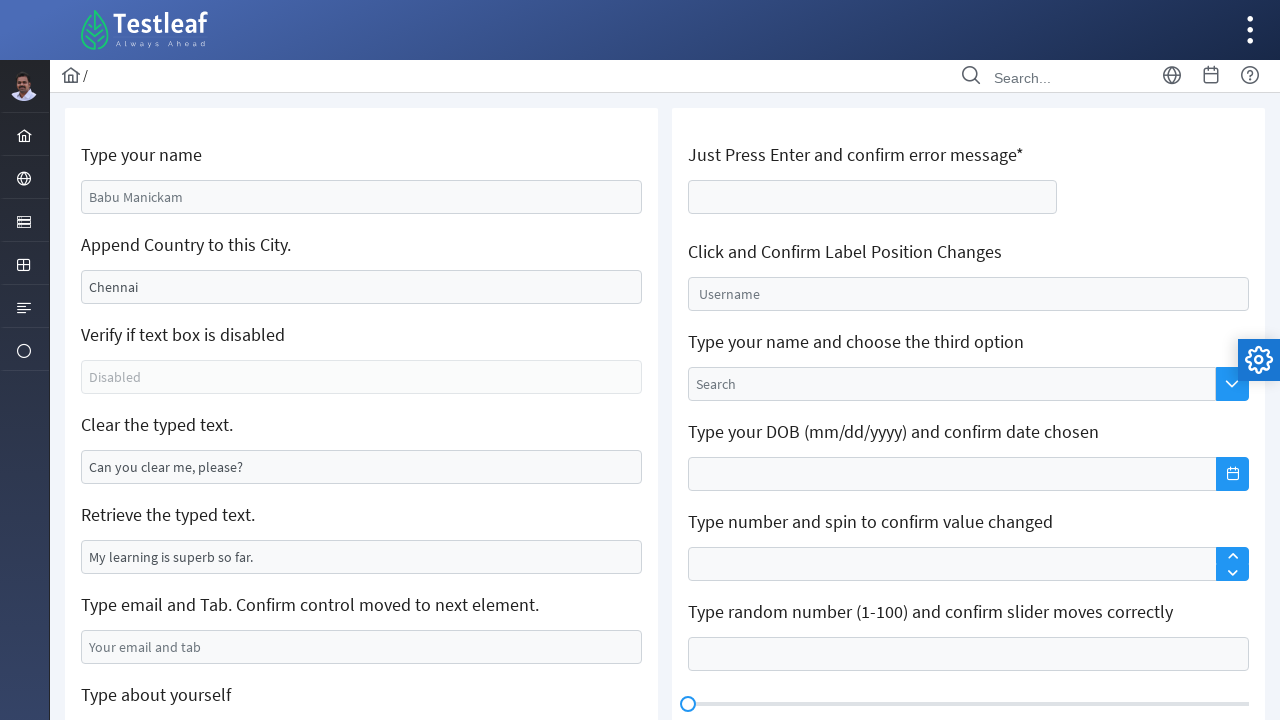

Appended 'Kumar' to first text box on input[name='j_idt88:j_idt91']
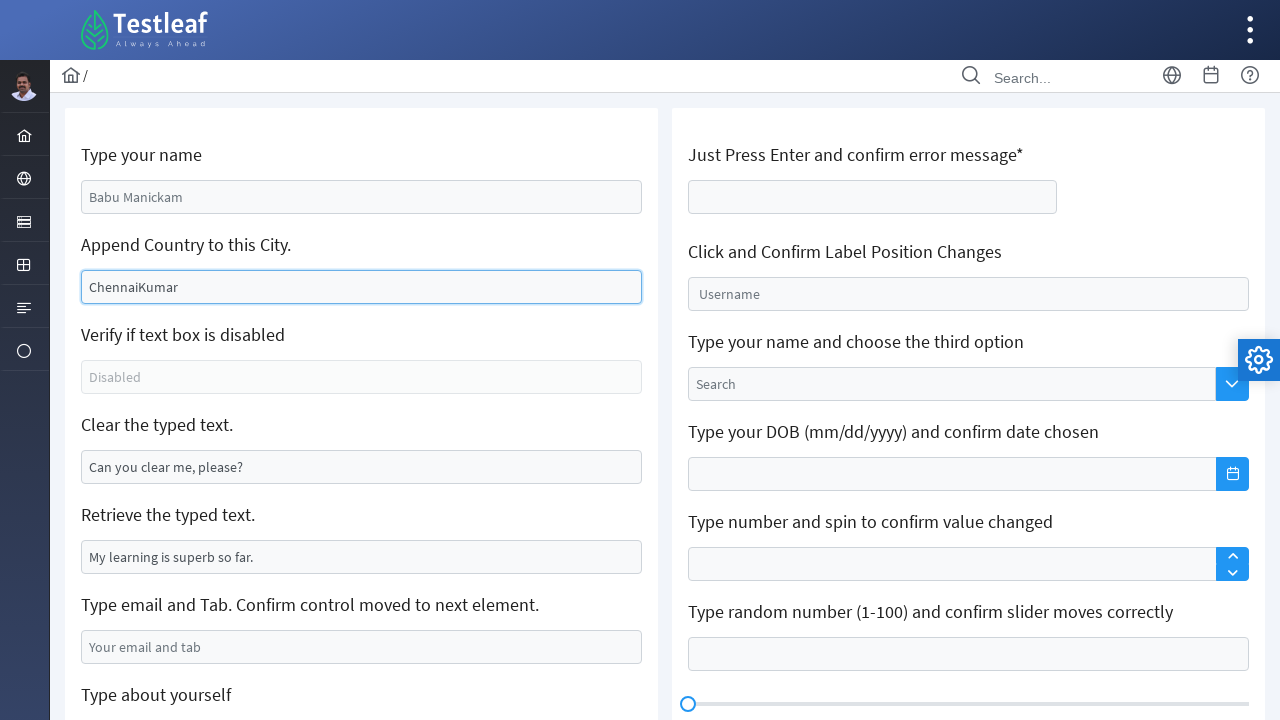

Filled 'Text Message' in age text field on input[name='j_idt106:thisform:age']
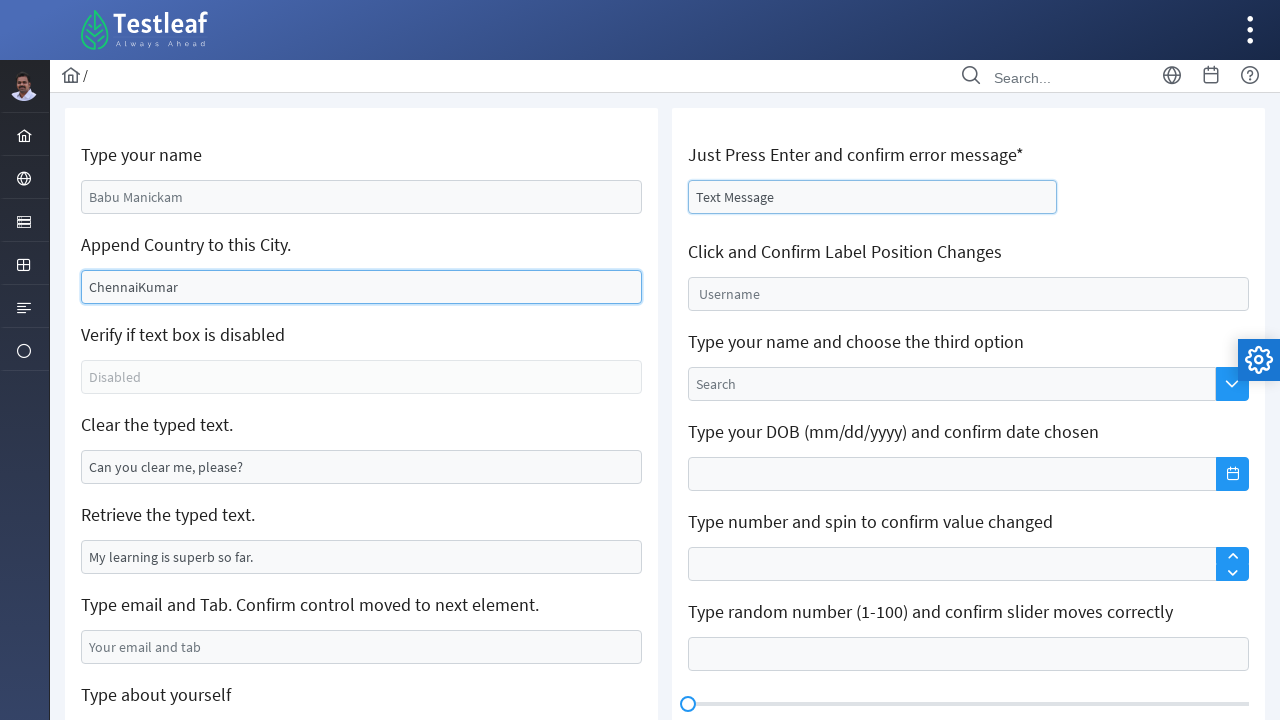

Cleared text field on input[name='j_idt88:j_idt95']
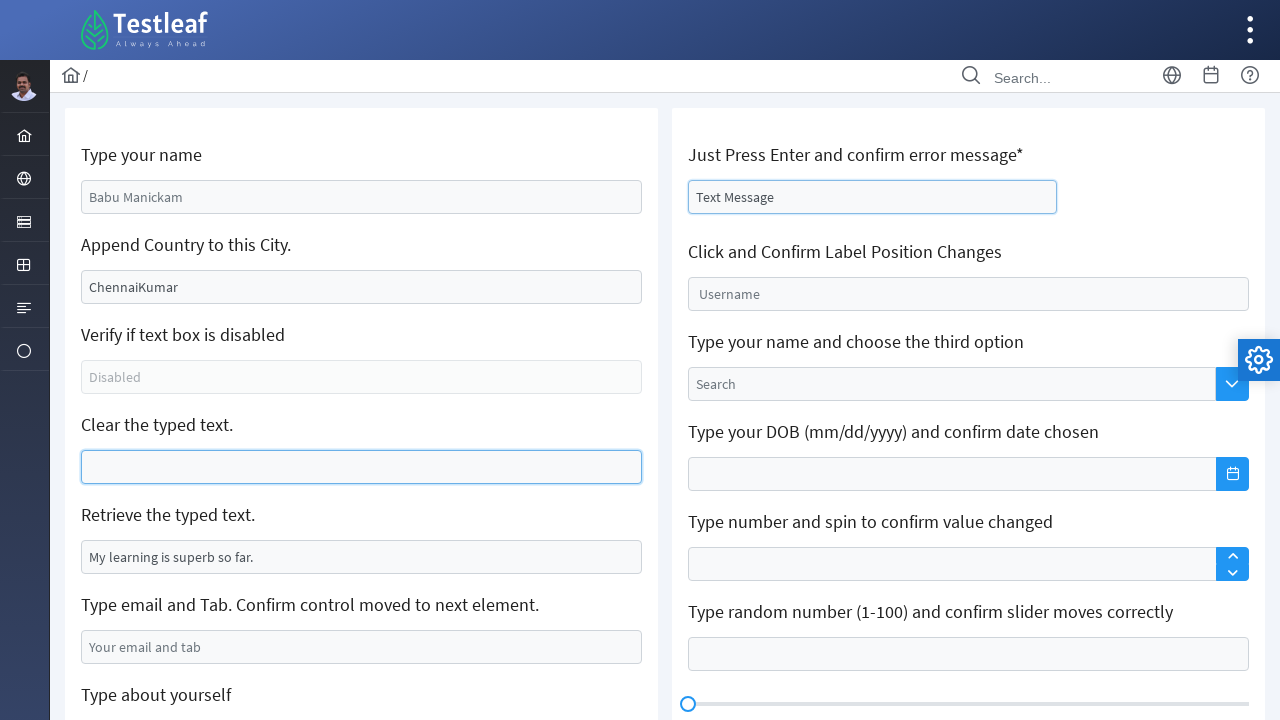

Checked if text box is enabled
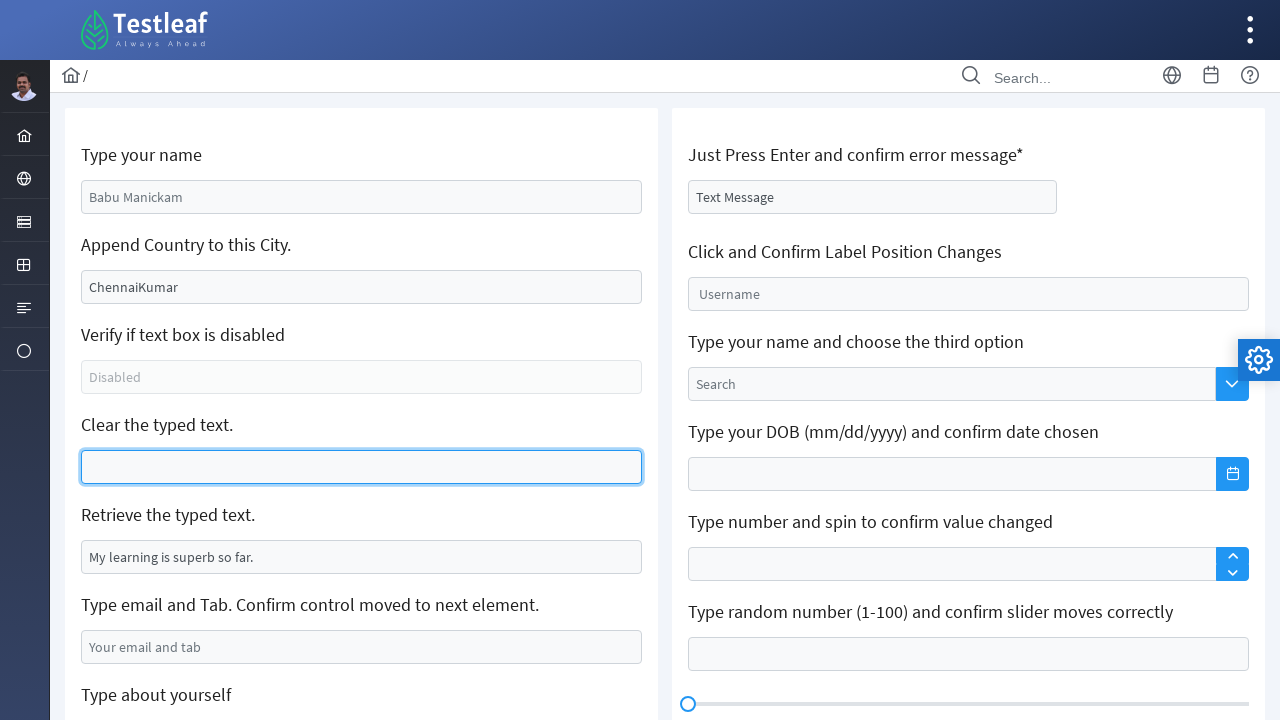

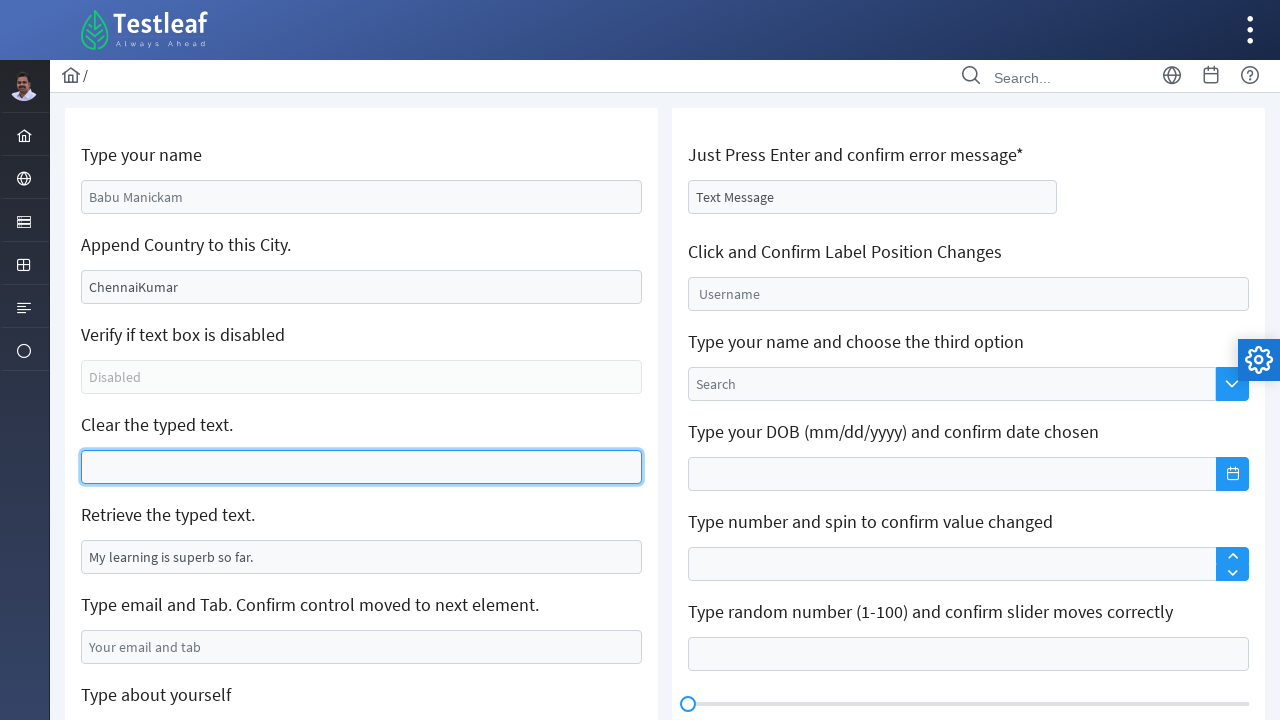